Tests the Add/Remove Elements functionality by clicking the Add Element button to create a Delete button, verifying it appears, clicking Delete to remove it, and verifying the page heading is still visible.

Starting URL: https://the-internet.herokuapp.com/add_remove_elements/

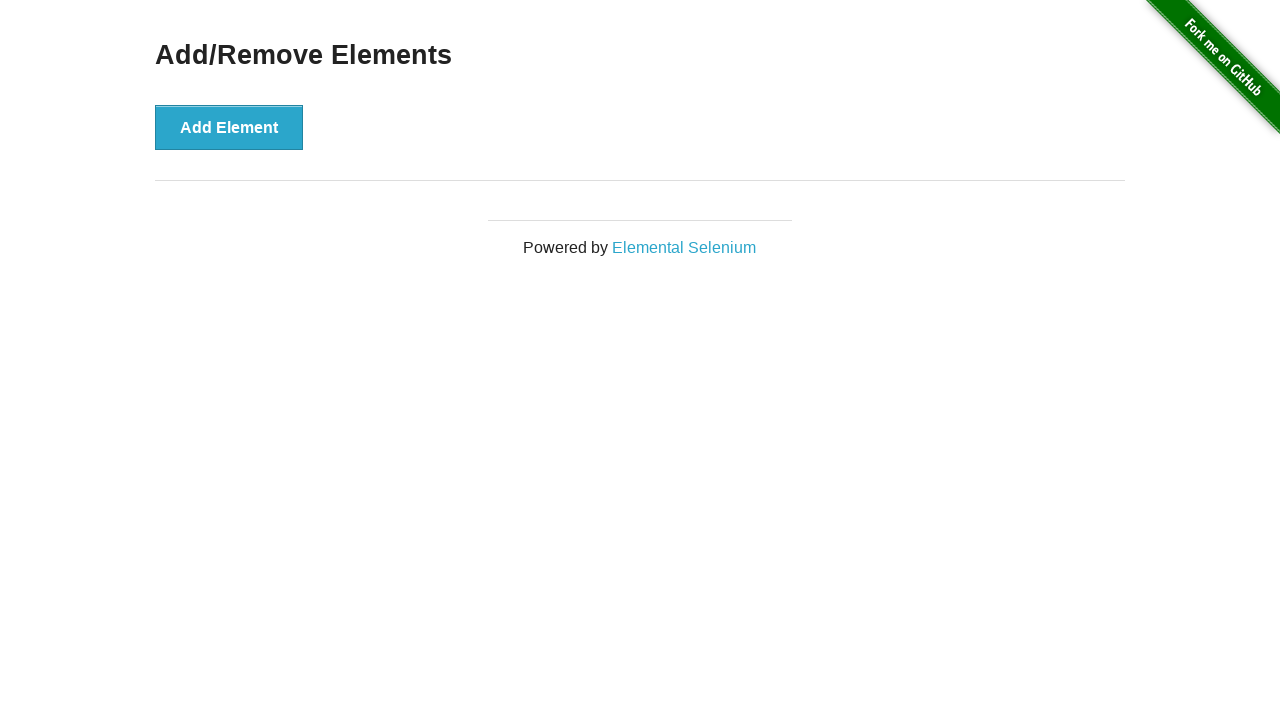

Clicked the 'Add Element' button at (229, 127) on xpath=//*[text()='Add Element']
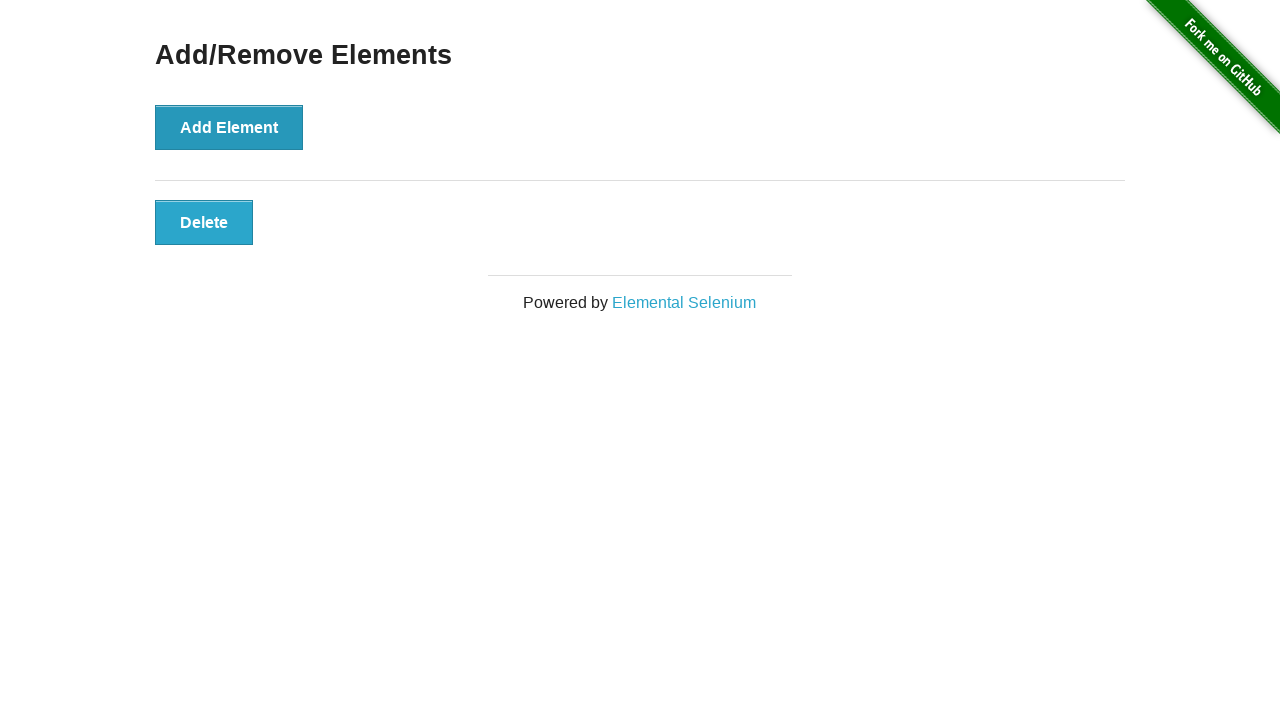

Delete button appeared and is visible
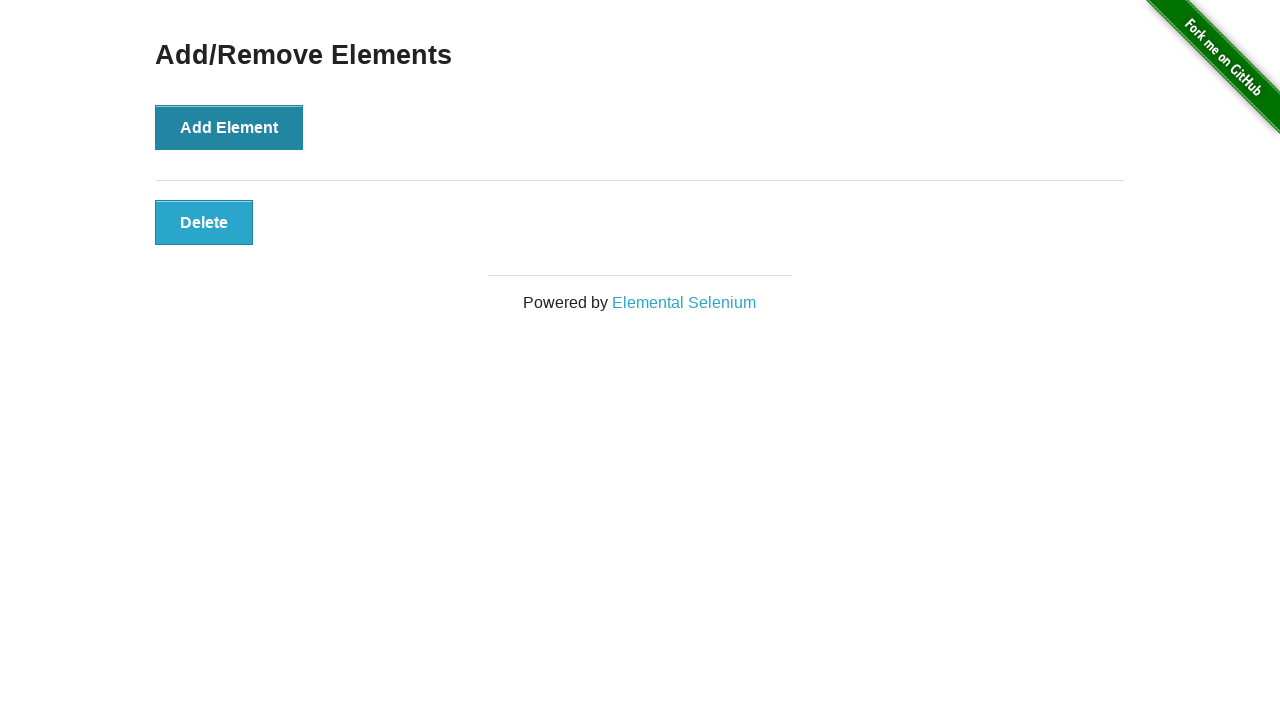

Clicked the Delete button to remove the element at (204, 222) on xpath=//*[text()='Delete']
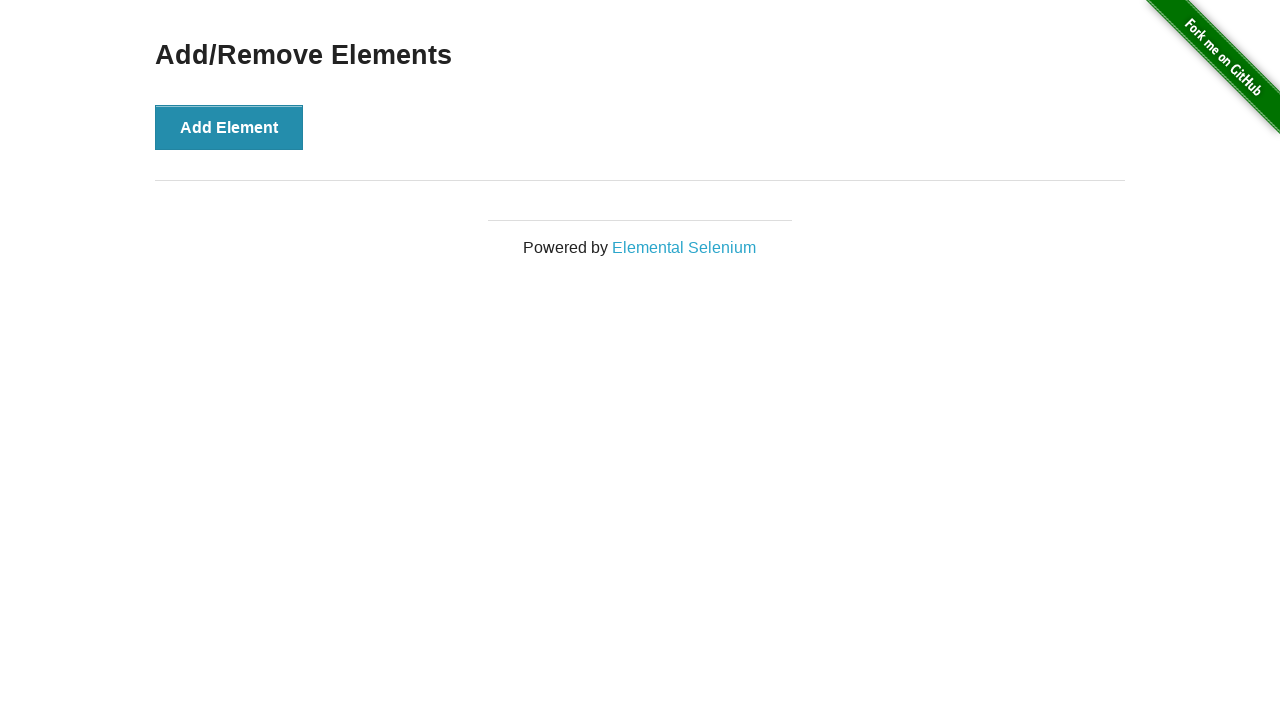

Verified 'Add/Remove Elements' heading is still visible after deletion
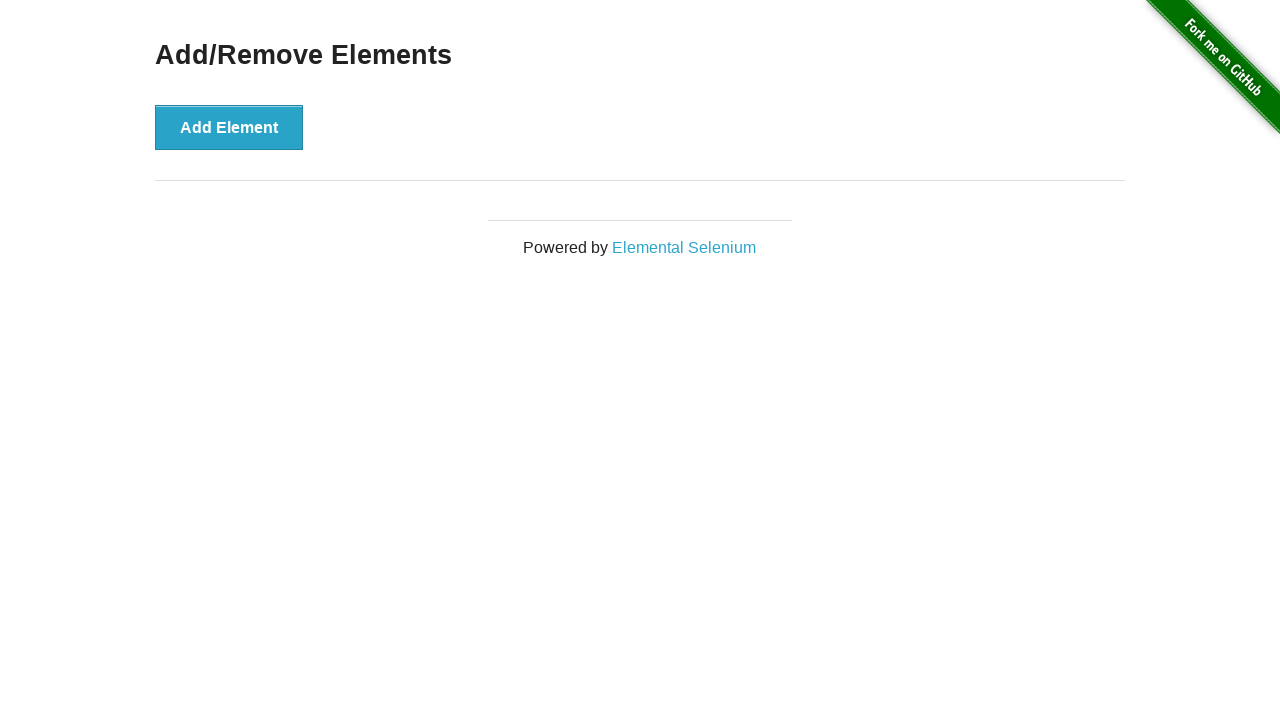

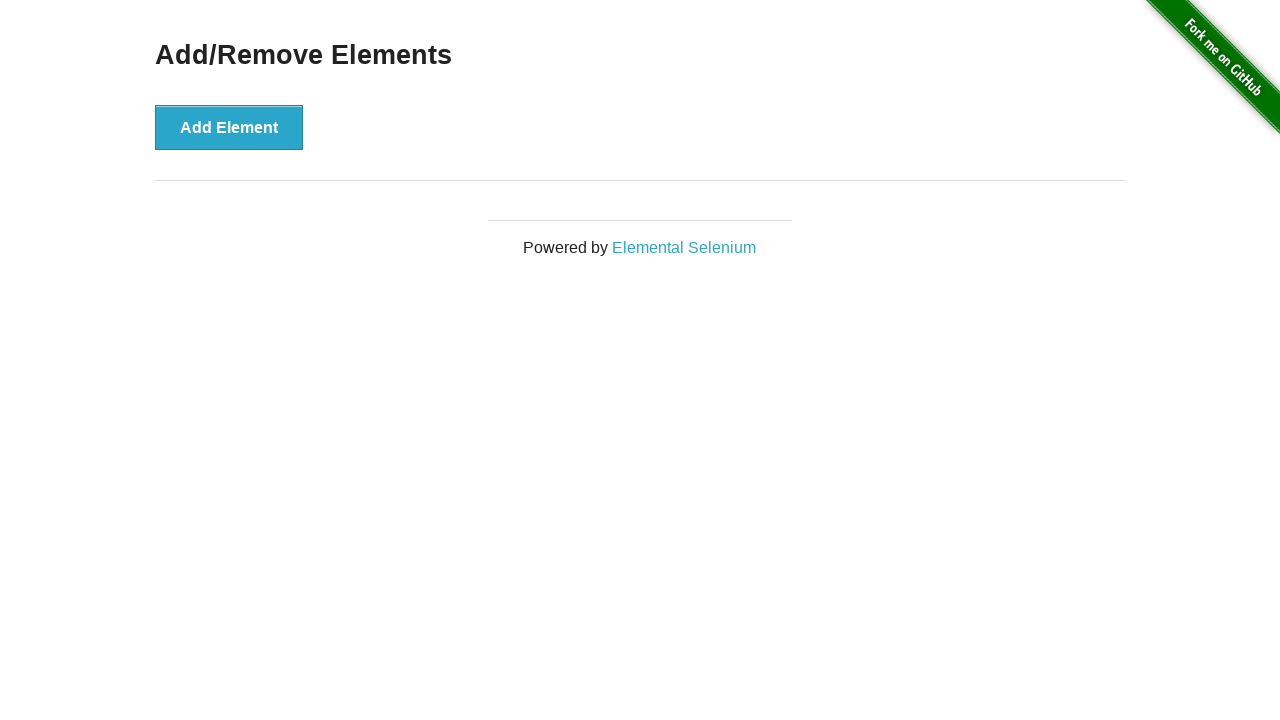